Tests an editable/searchable dropdown by typing country names (Algeria, Australia, Belgium) and selecting them from the filtered results.

Starting URL: https://react.semantic-ui.com/maximize/dropdown-example-search-selection/

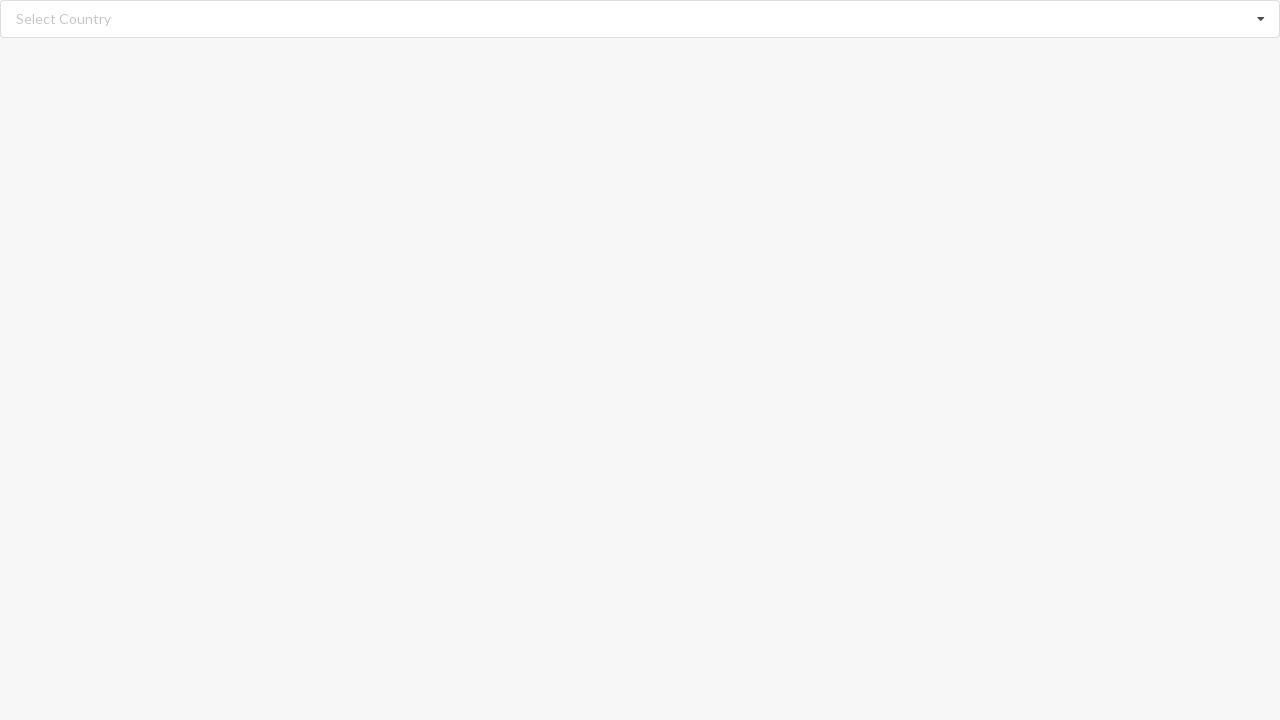

Typed 'Algeria' in the search field on input.search
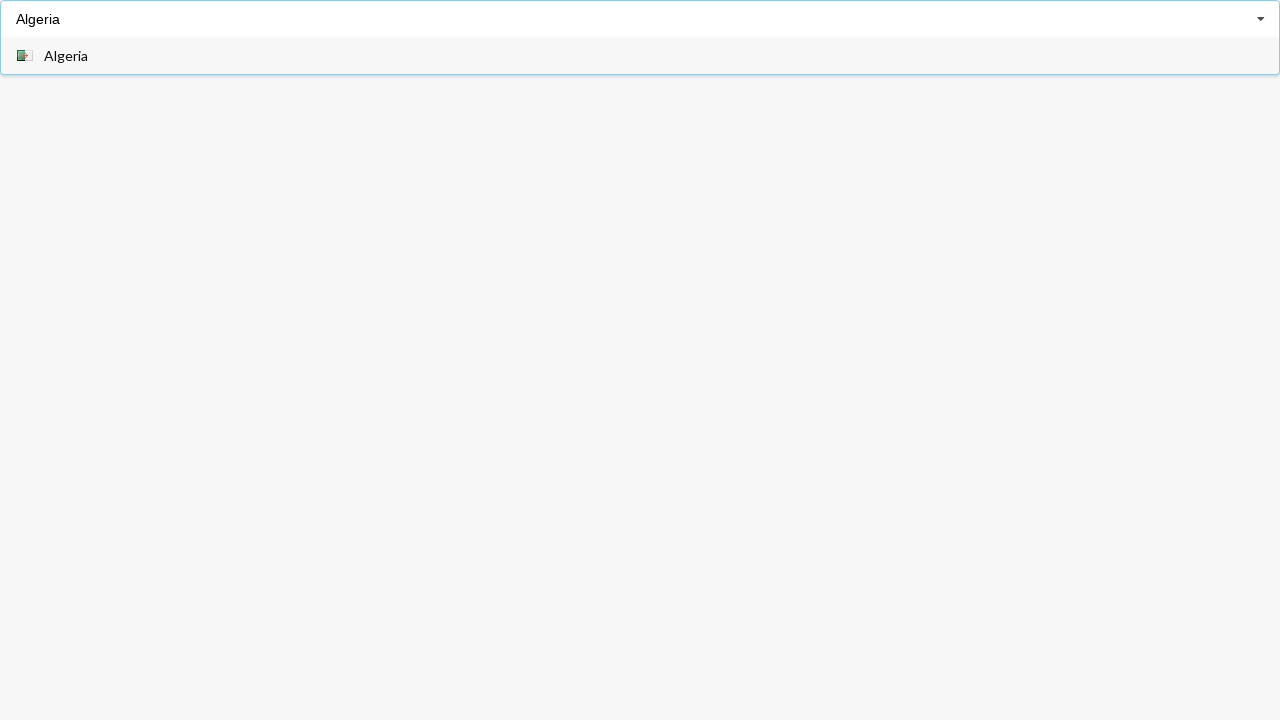

Dropdown results loaded after searching for 'Algeria'
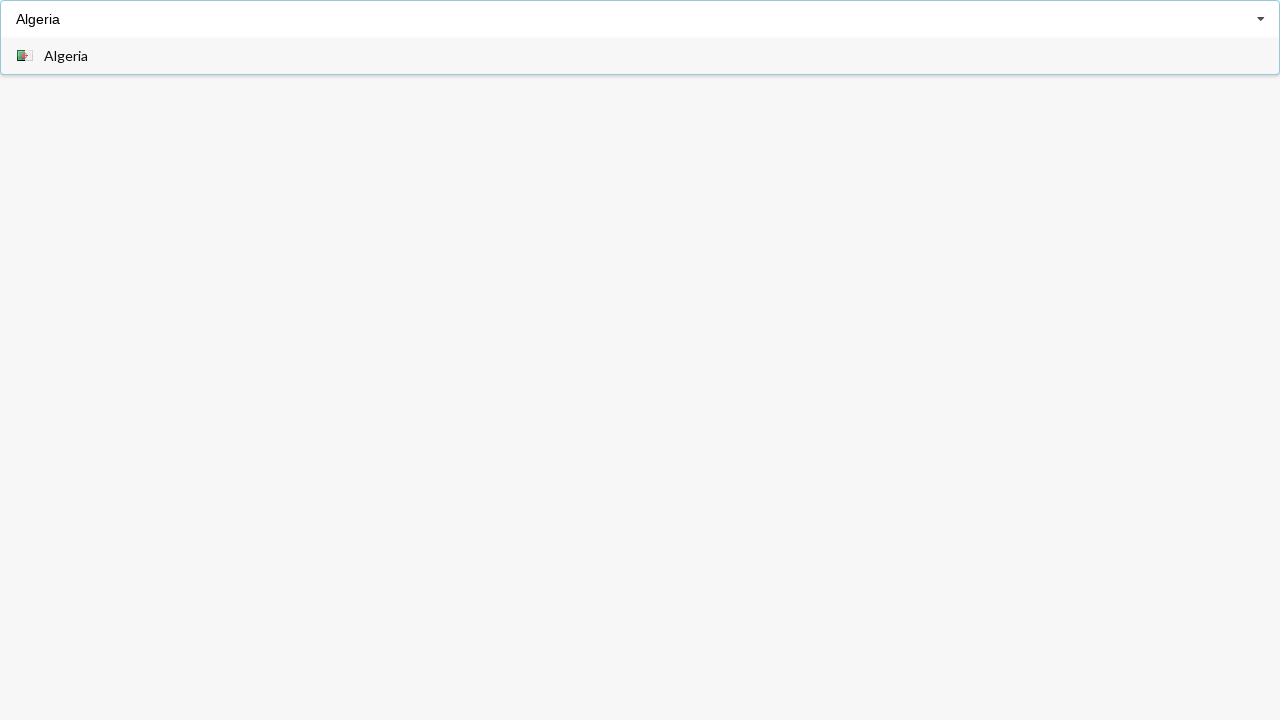

Selected 'Algeria' from the filtered dropdown results at (66, 56) on div.item span:has-text('Algeria')
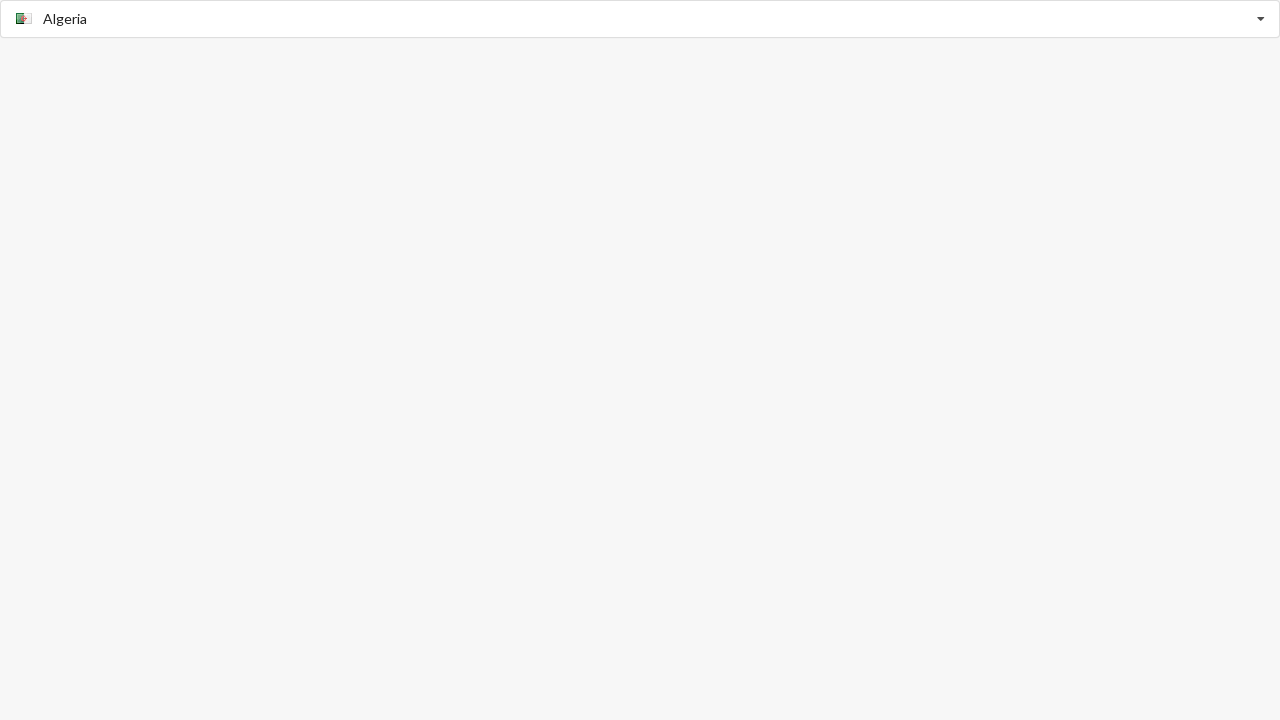

Cleared the search field on input.search
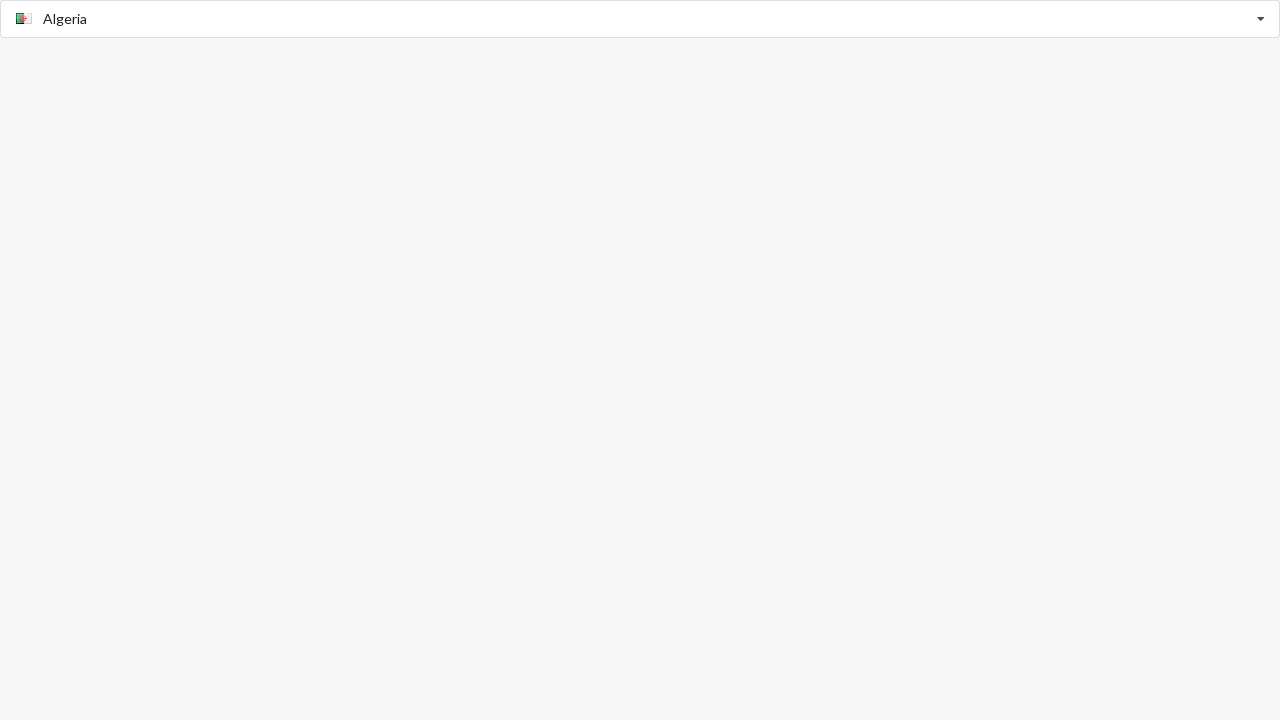

Typed 'Australia' in the search field on input.search
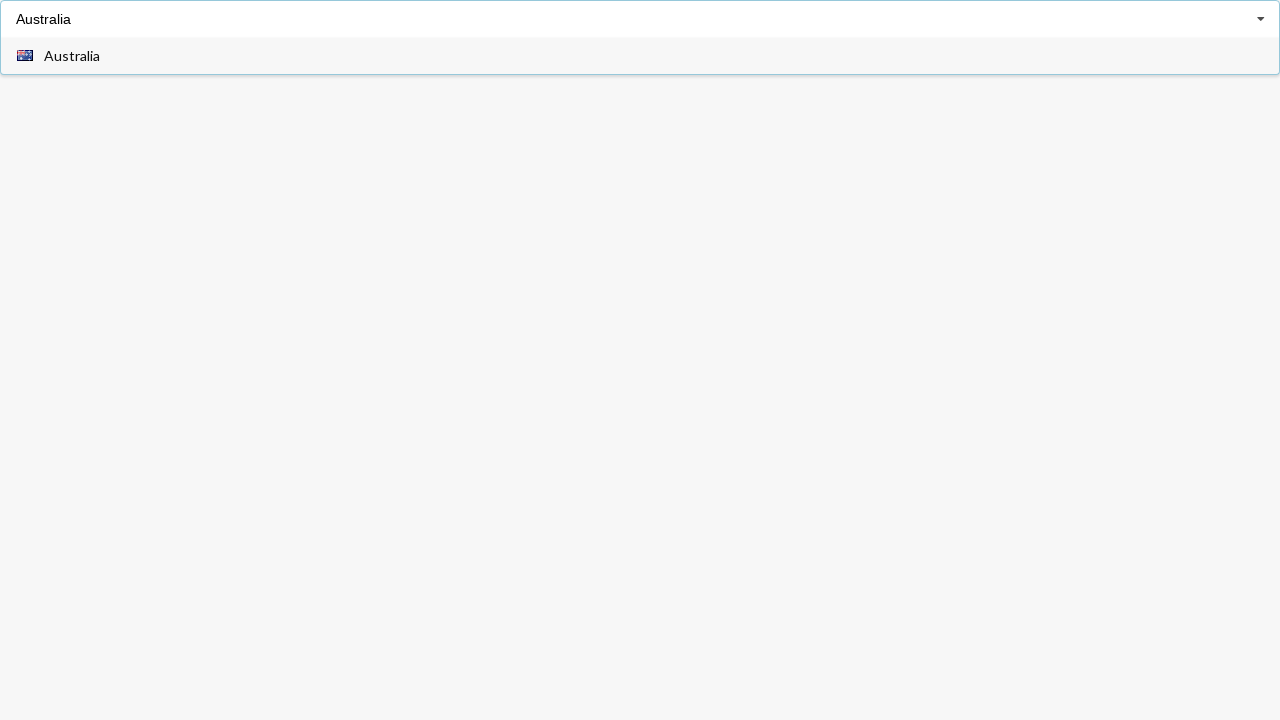

Dropdown results loaded after searching for 'Australia'
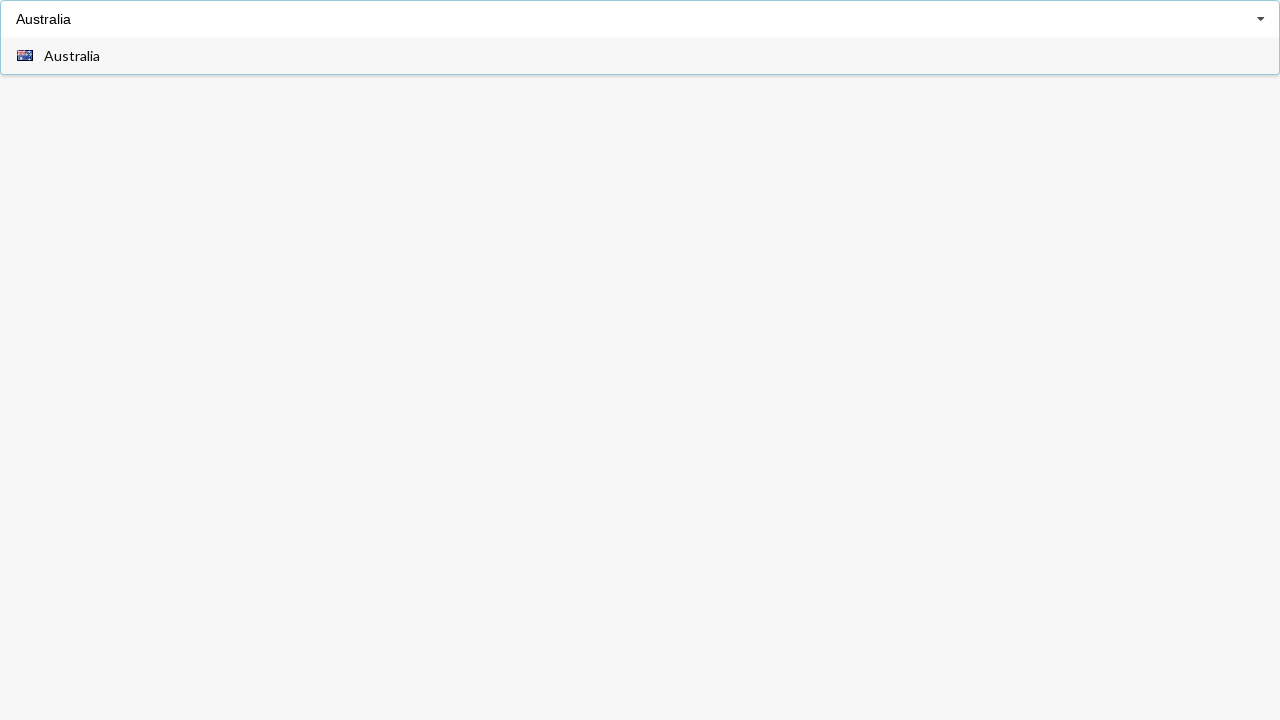

Selected 'Australia' from the filtered dropdown results at (72, 56) on div.item span:has-text('Australia')
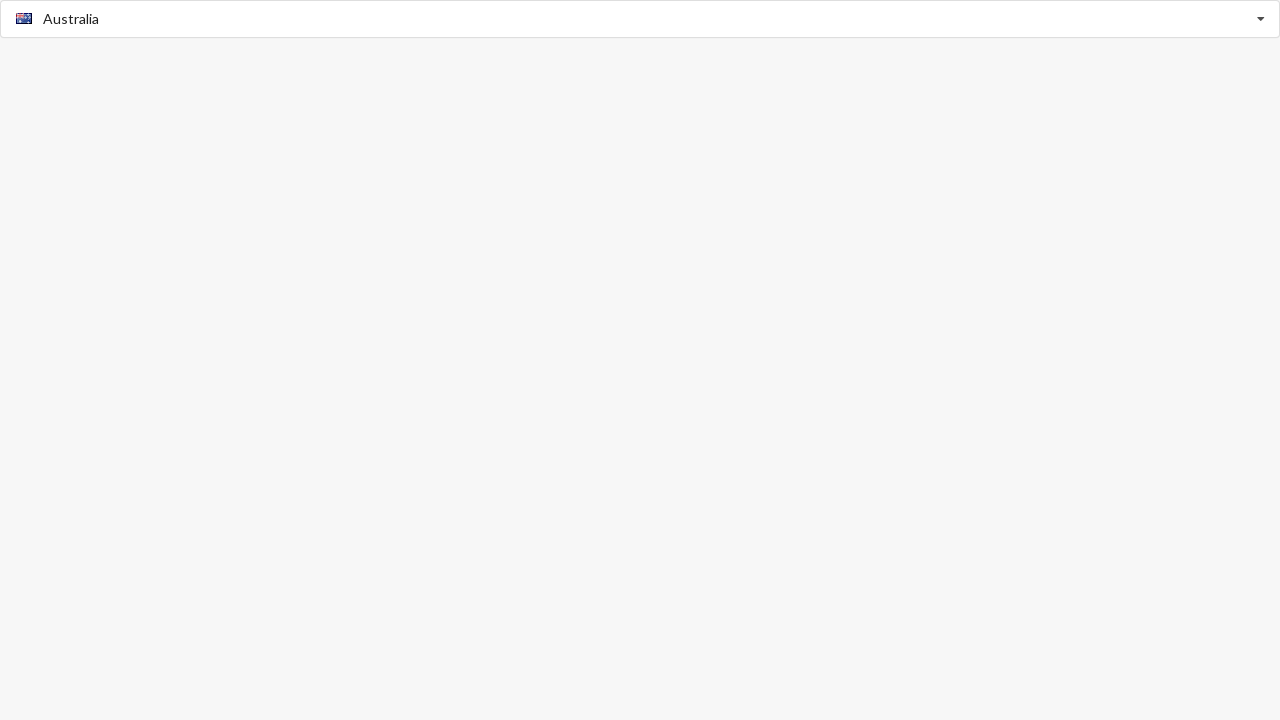

Cleared the search field on input.search
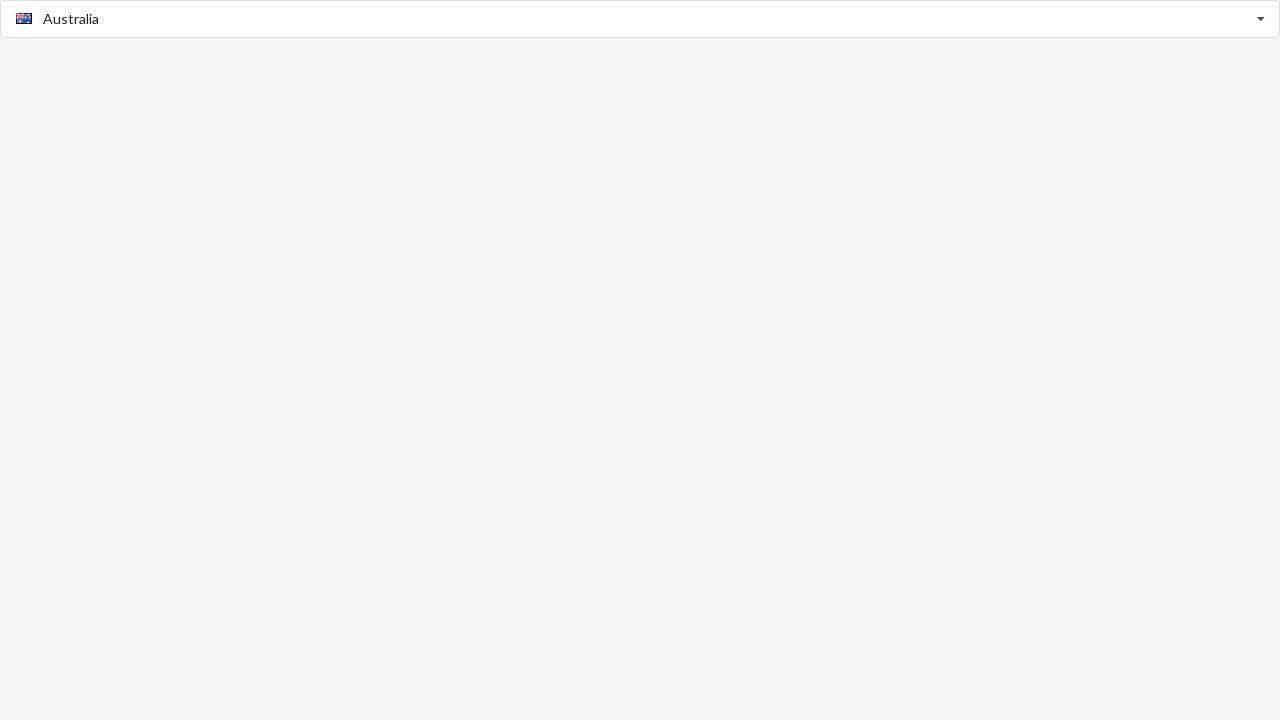

Typed 'Belgium' in the search field on input.search
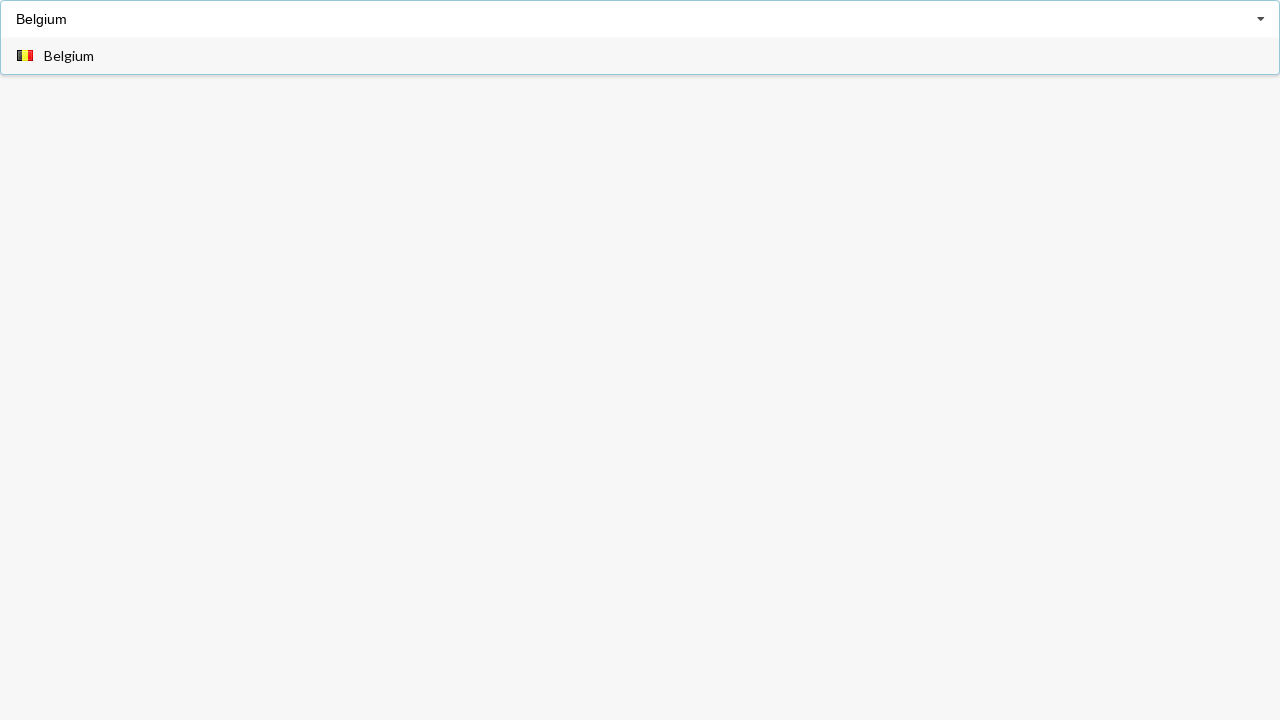

Dropdown results loaded after searching for 'Belgium'
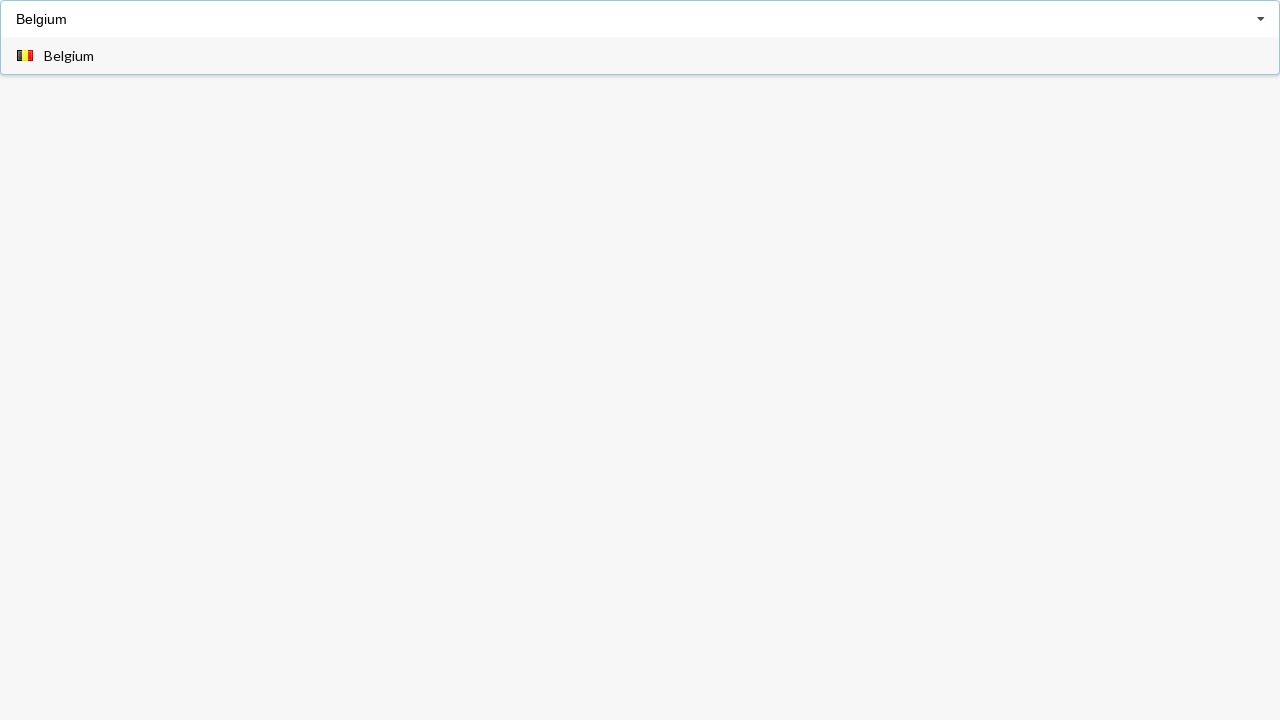

Selected 'Belgium' from the filtered dropdown results at (69, 56) on div.item span:has-text('Belgium')
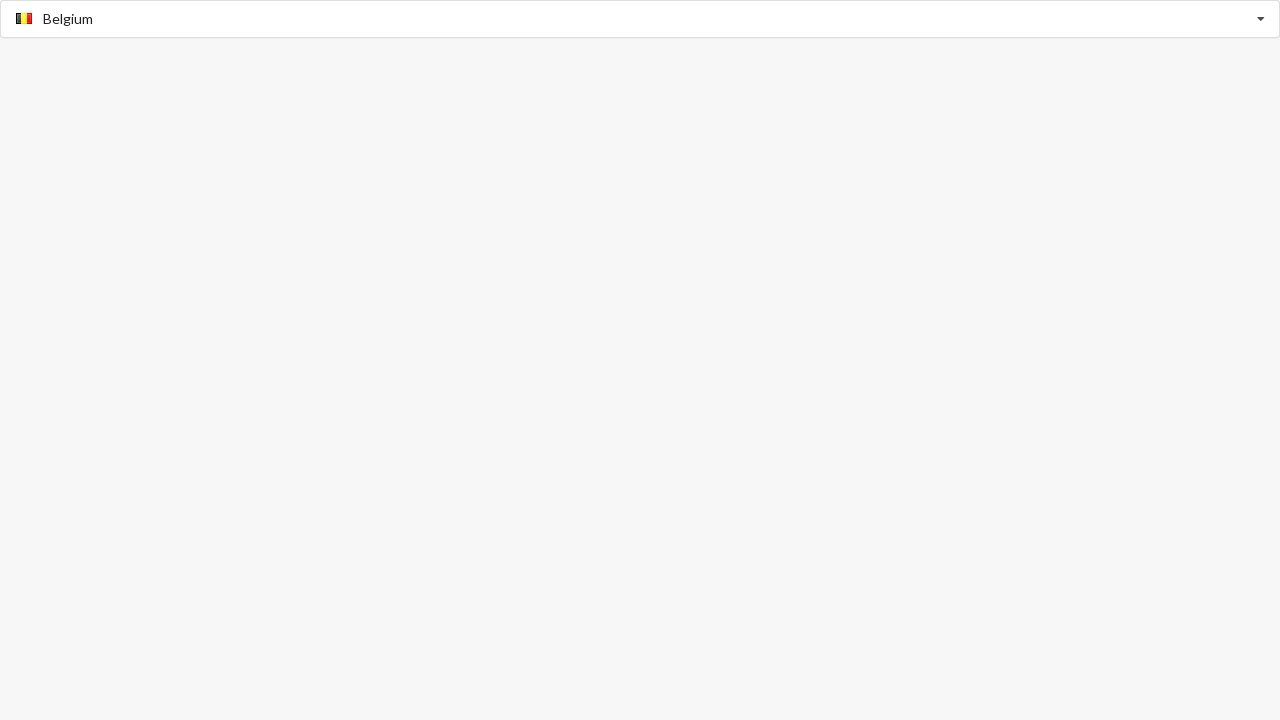

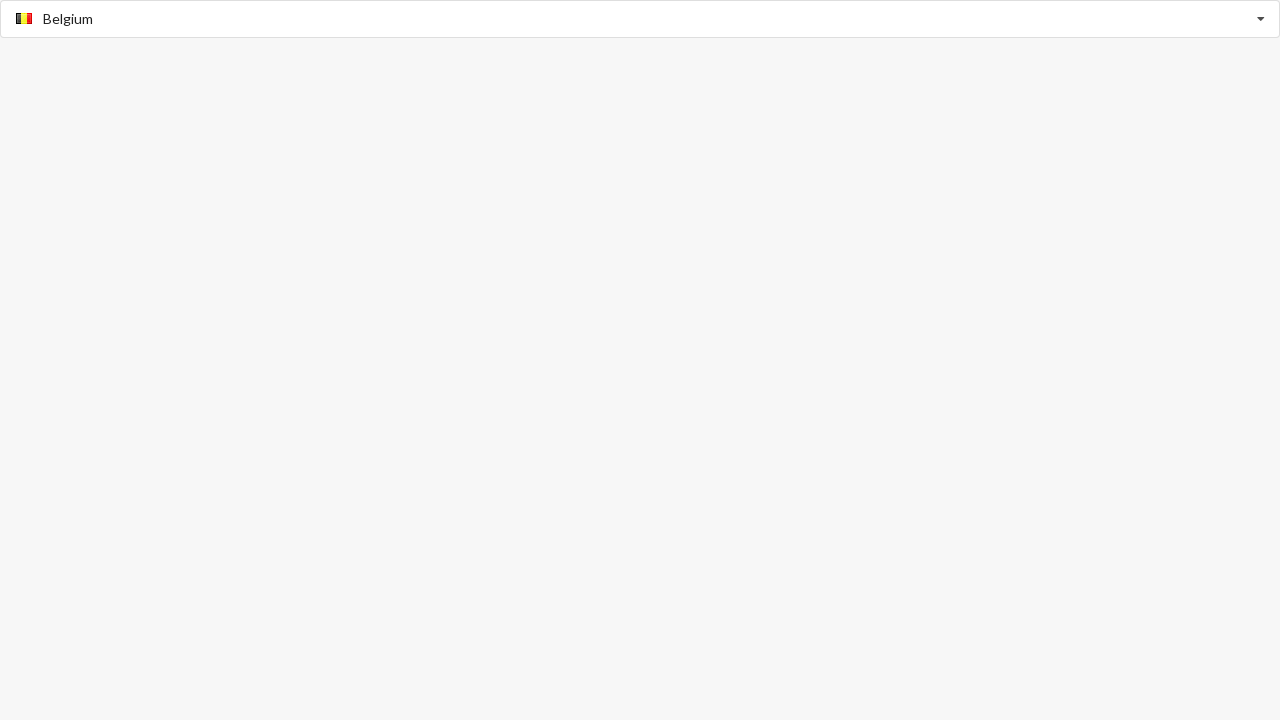